Tests navigation to Selenium website with mobile viewport dimensions and verifies the page title

Starting URL: https://www.selenium.dev/

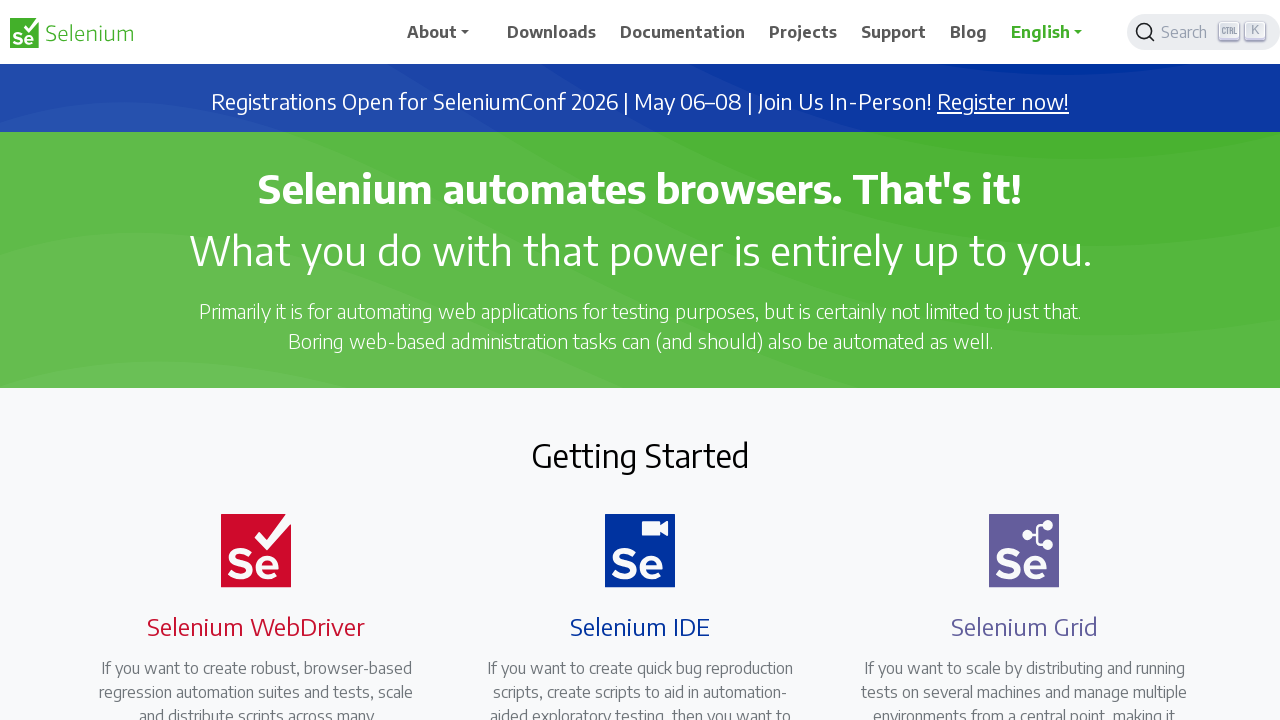

Set mobile viewport dimensions to 344x882
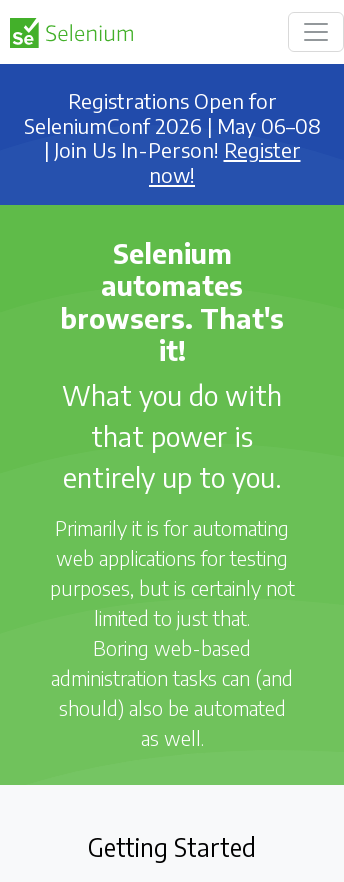

Verified page title is 'Selenium'
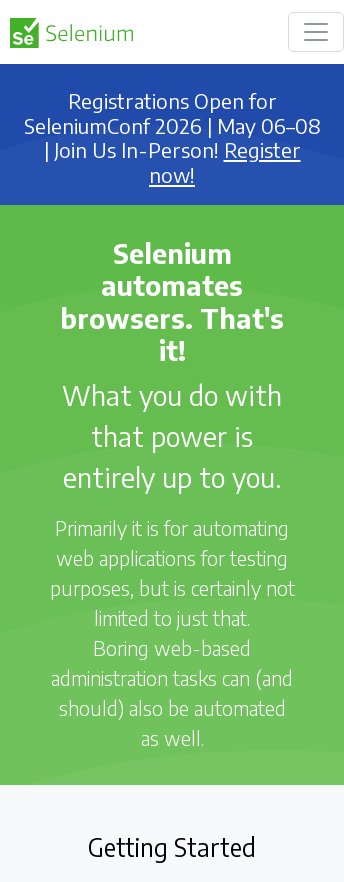

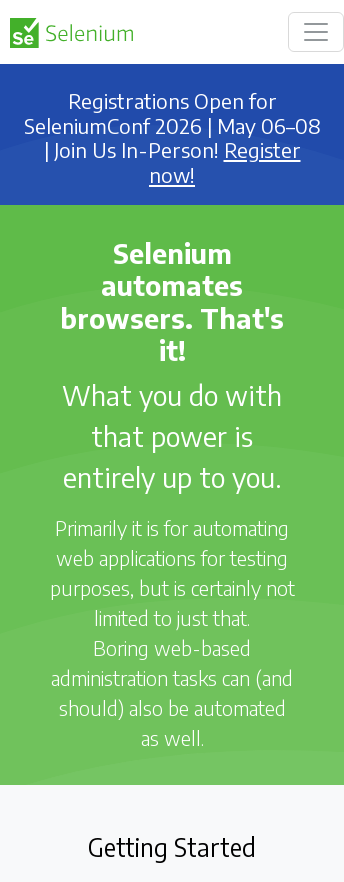